Tests creating a new todo item and verifying the item count is updated correctly

Starting URL: https://todomvc.com/examples/react/dist/

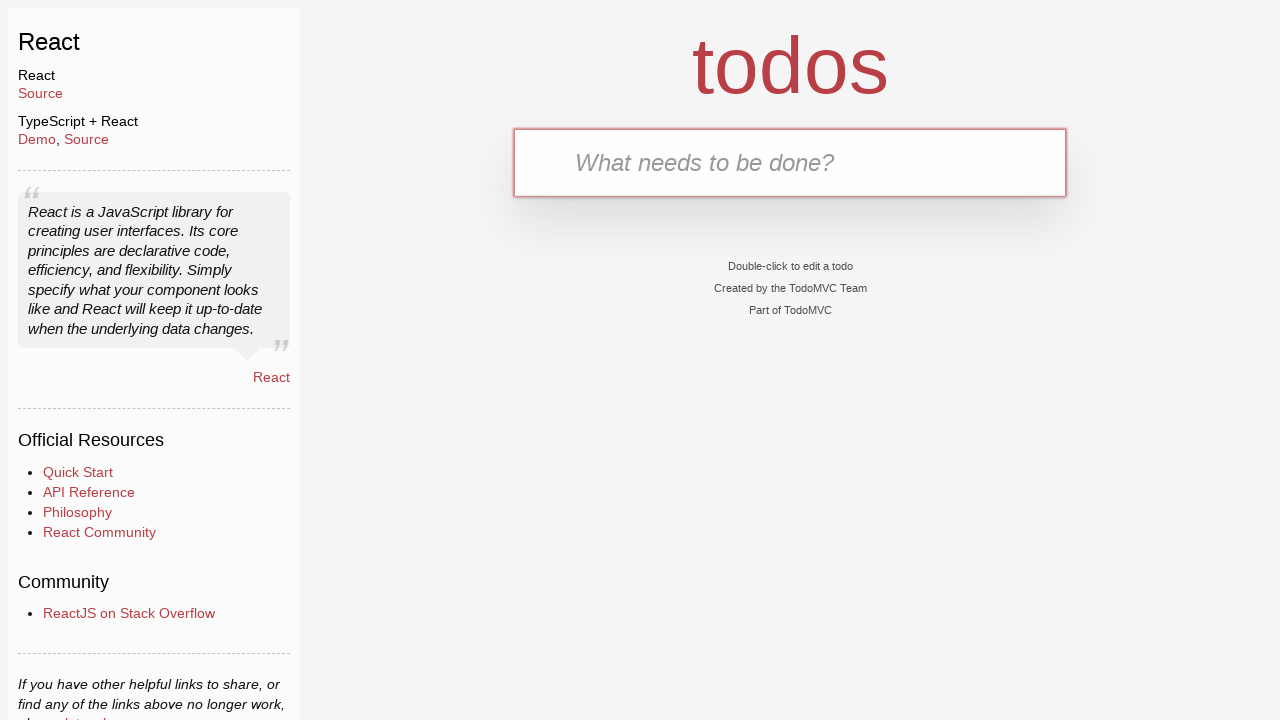

Waited for new todo input field to be visible
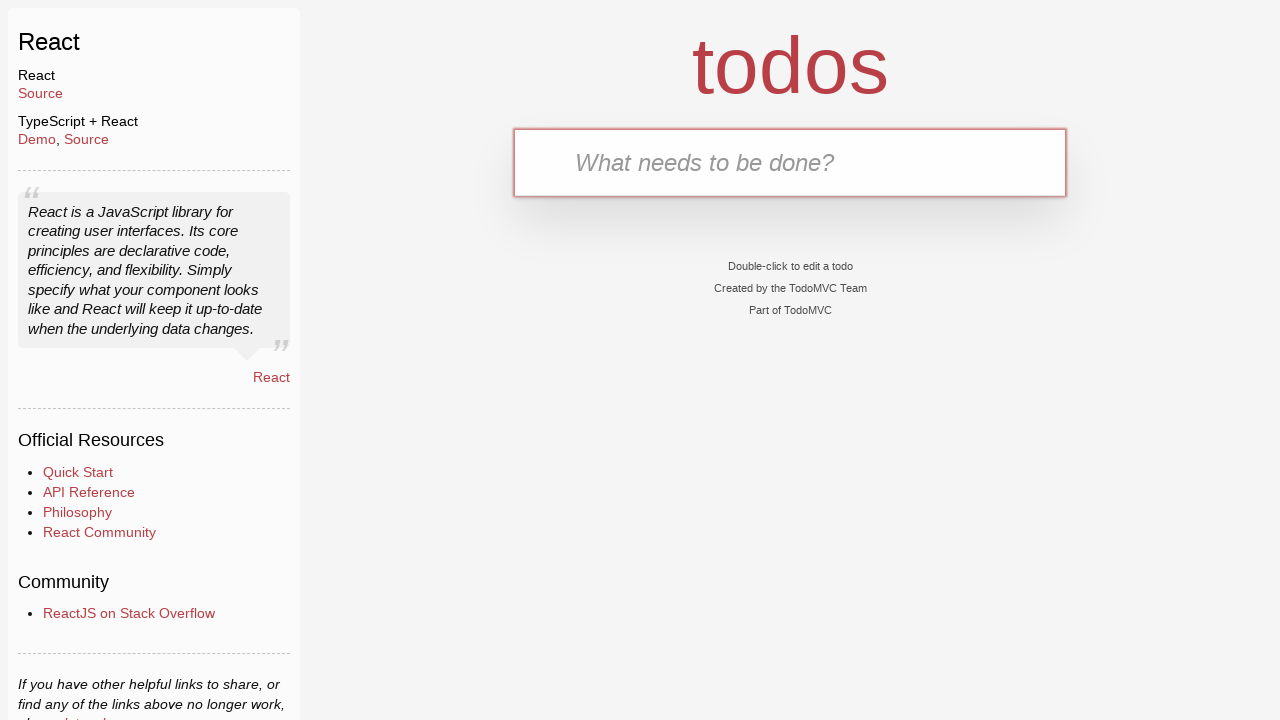

Verified initial state - no todo items present
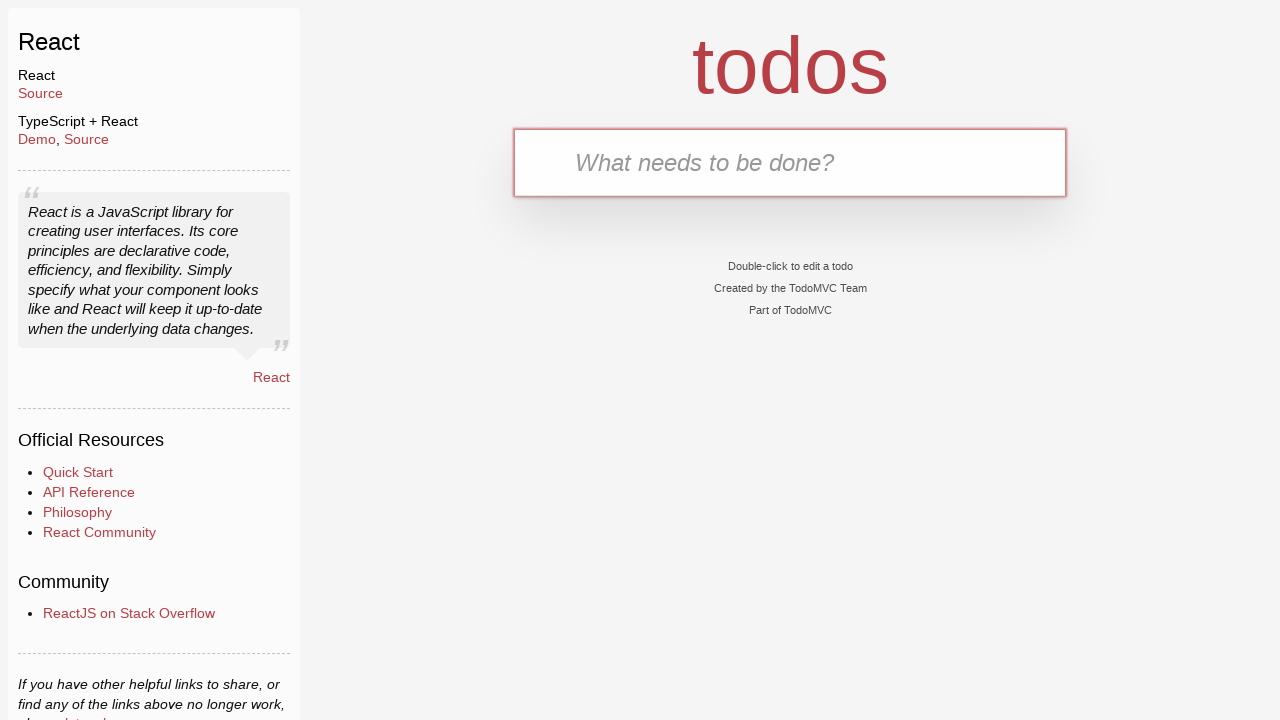

Filled new todo input with 'aaa' on input.new-todo
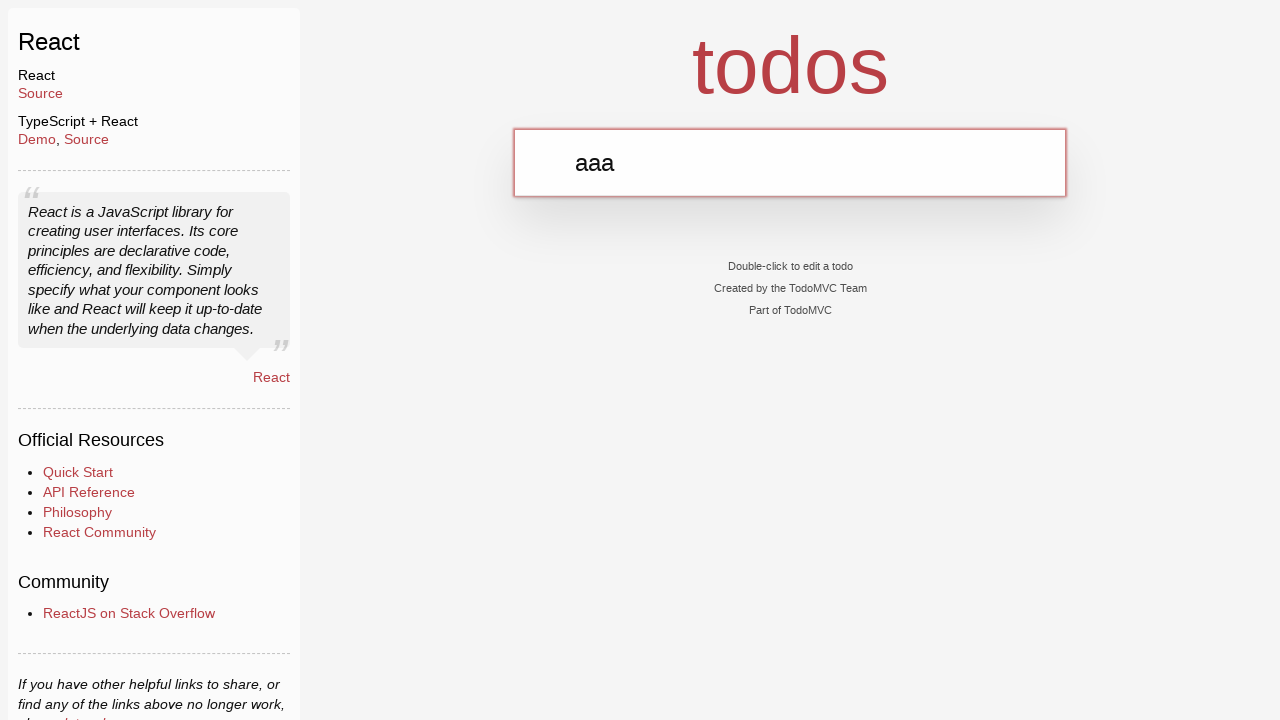

Pressed Enter to create the new todo item on input.new-todo
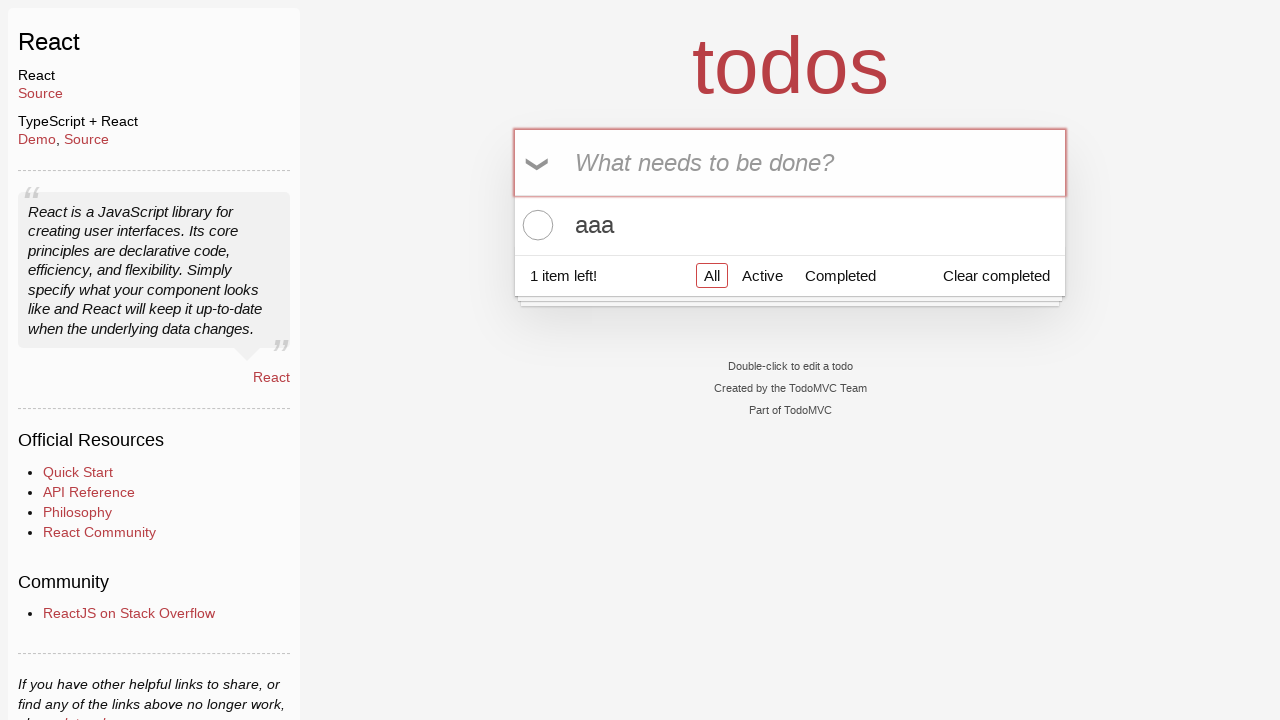

Waited for todo count element to be visible
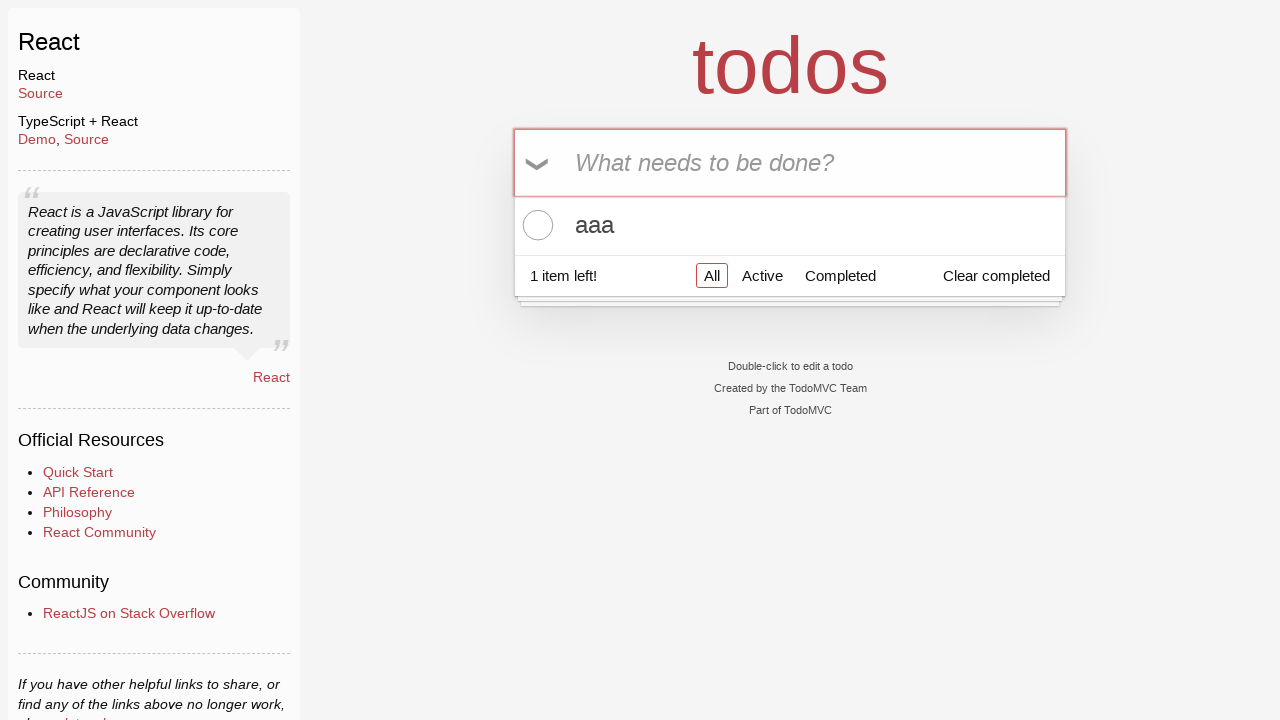

Verified todo count displays '1 item left!'
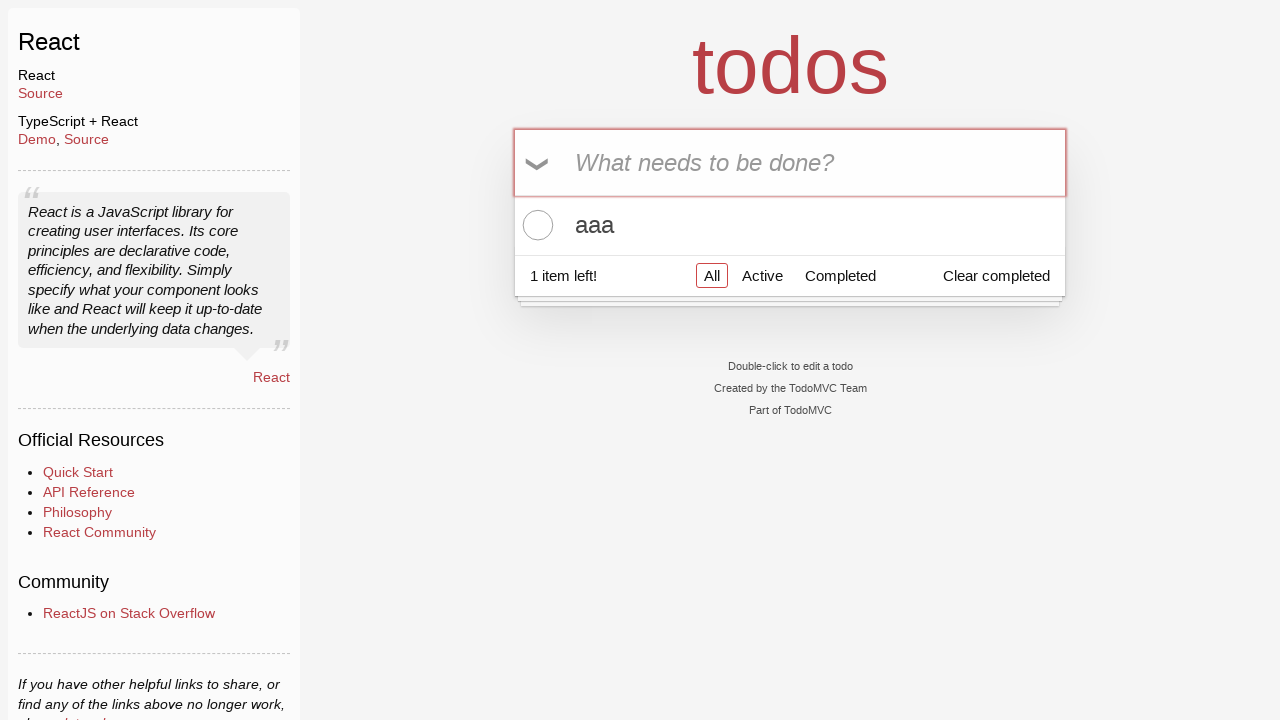

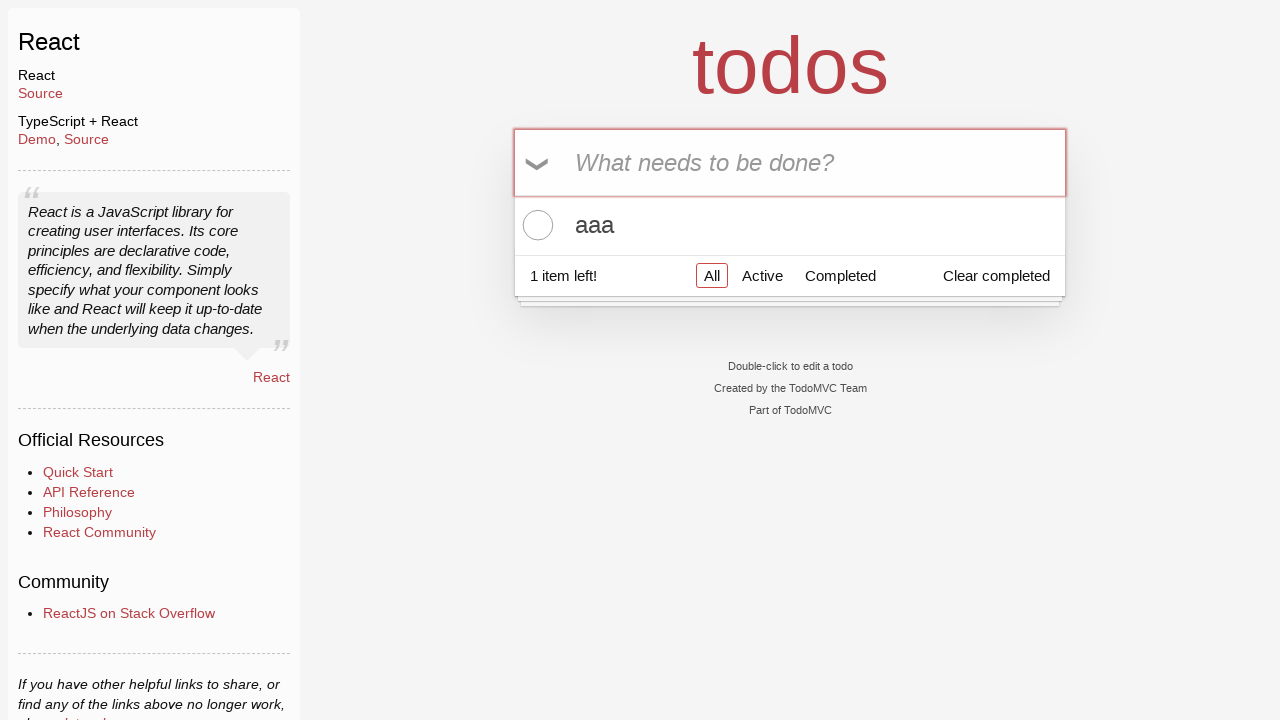